Tests downloading a repository from GitHub by clicking the Code button and then selecting the download ZIP option from the dropdown menu.

Starting URL: https://github.com/Karangupta-45/Spam_Detection-using-Deep-Learning-Techniques

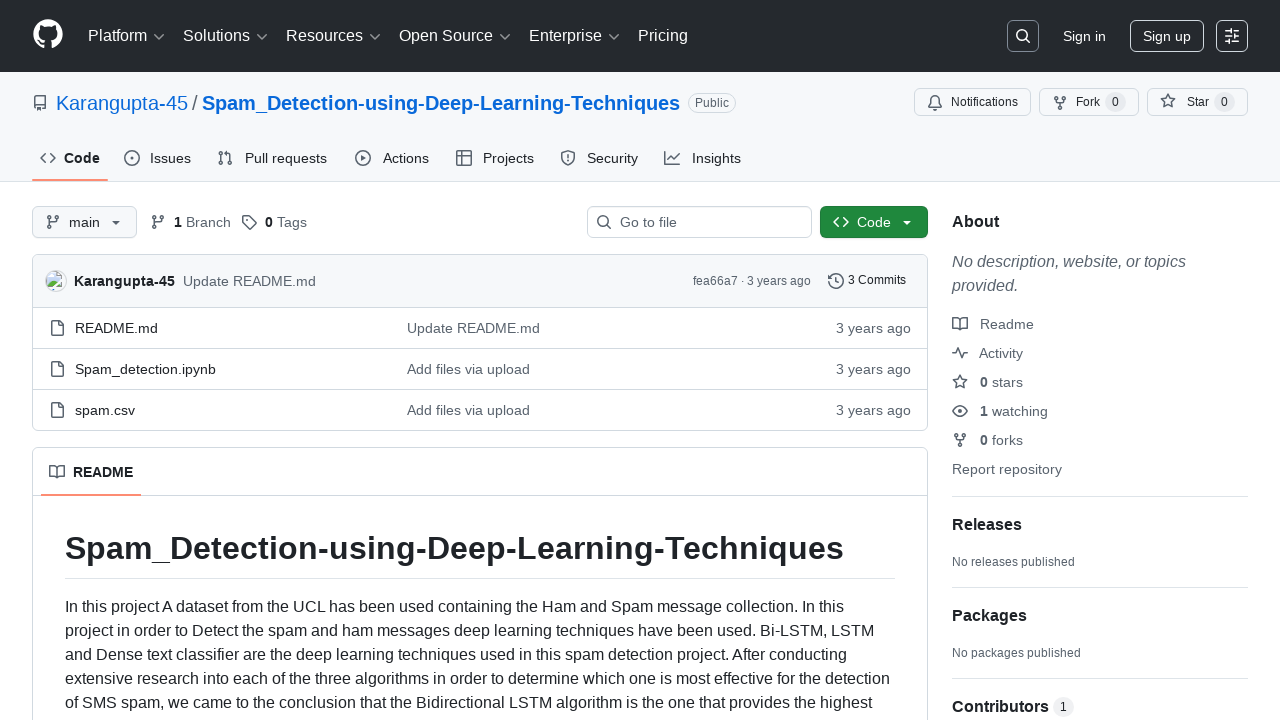

Waited for Code button to be visible
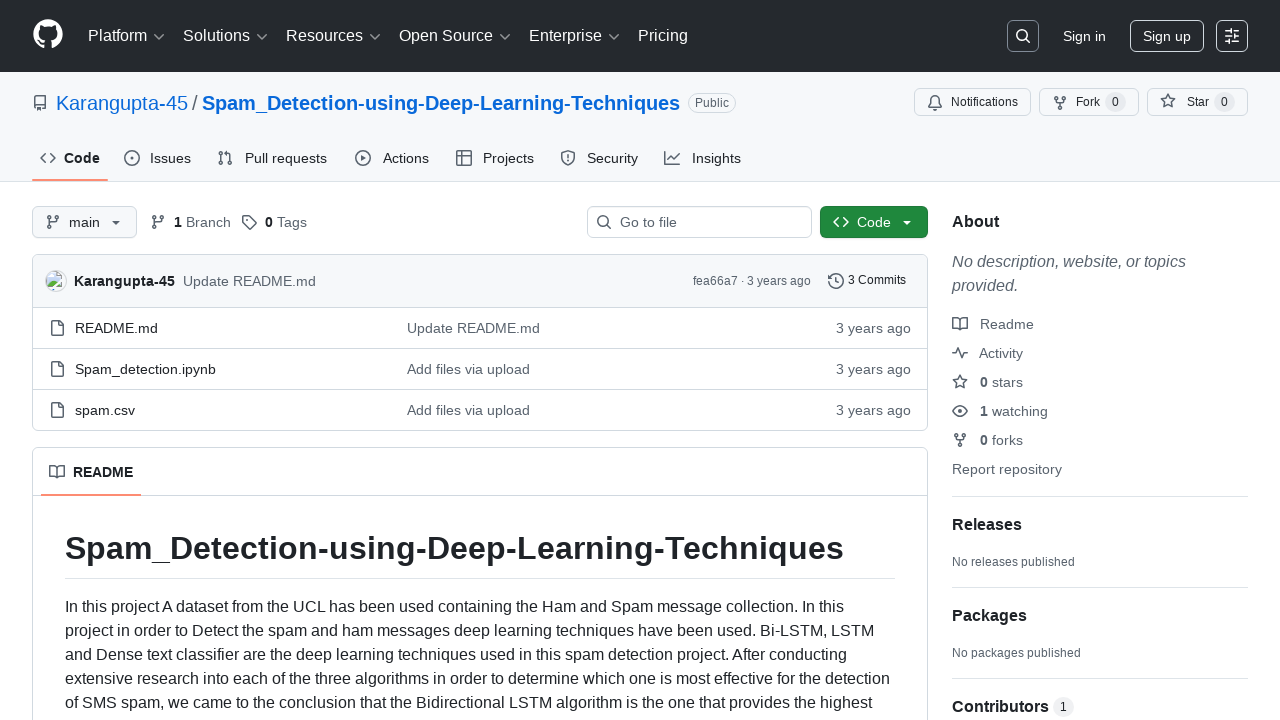

Clicked the Code button to open download options dropdown at (874, 222) on button:has-text('Code')
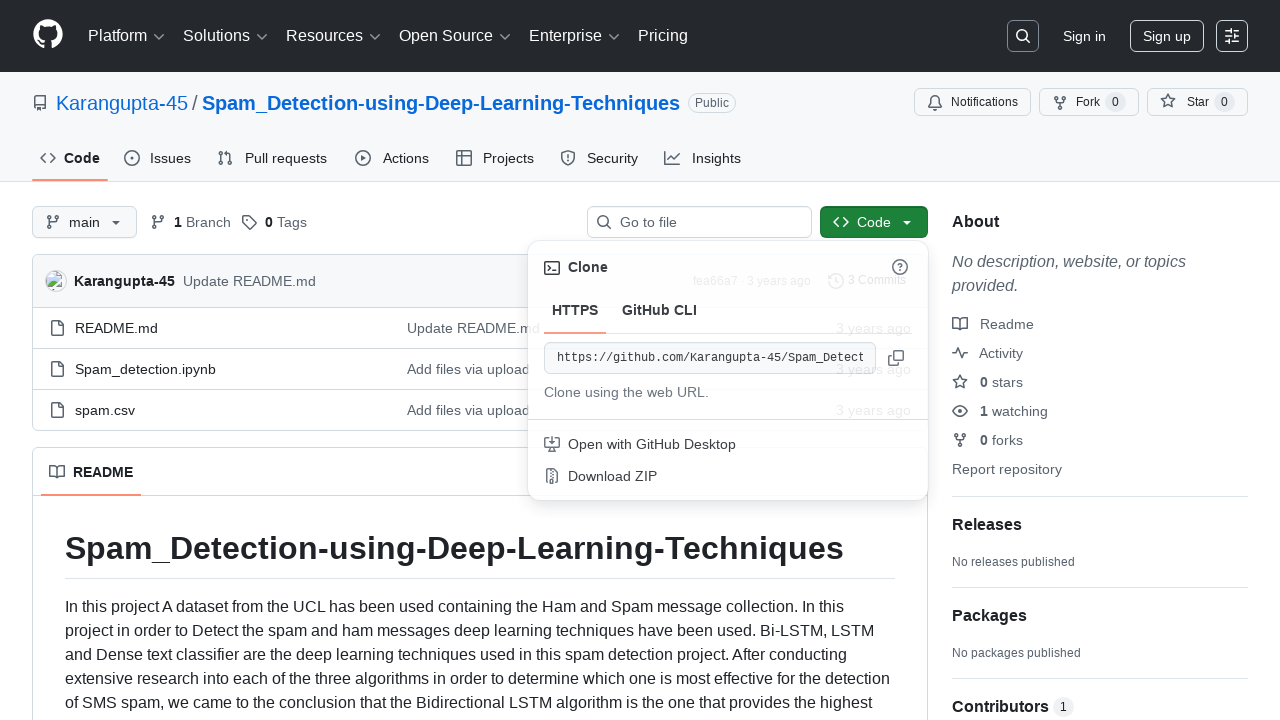

Waited for Download ZIP option to appear in dropdown menu
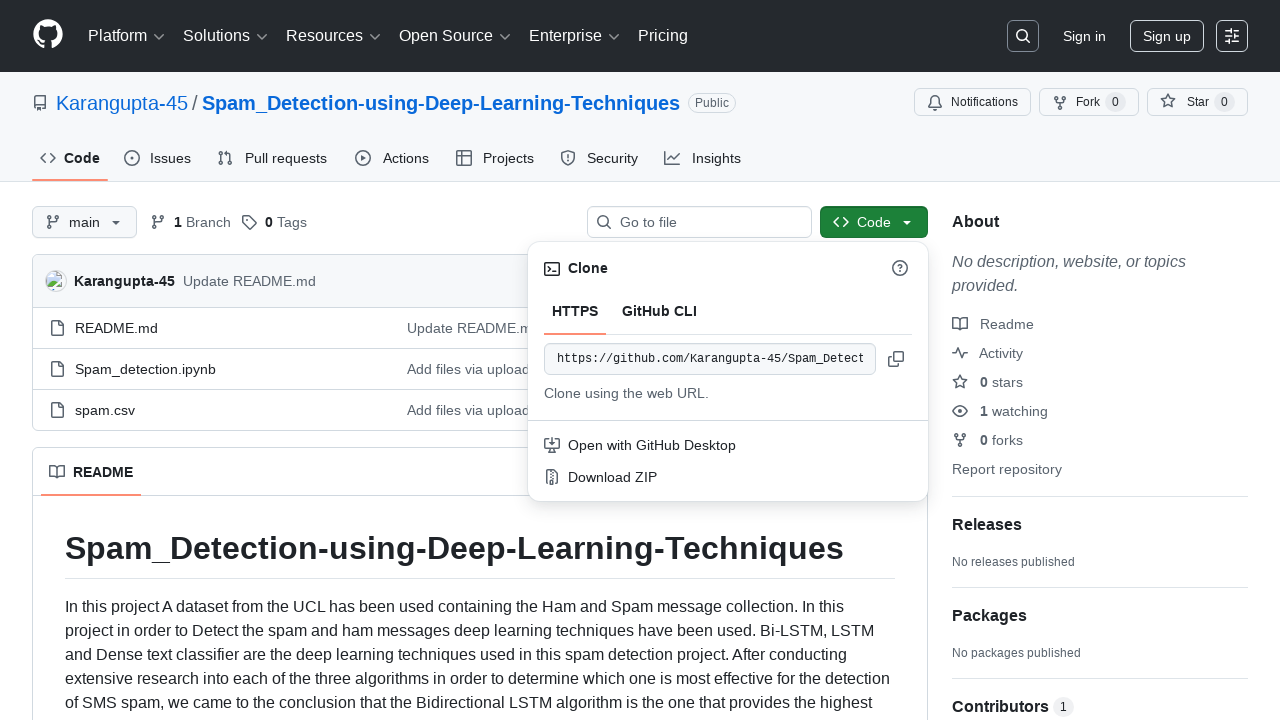

Clicked Download ZIP option to download the repository at (740, 477) on text=Download ZIP
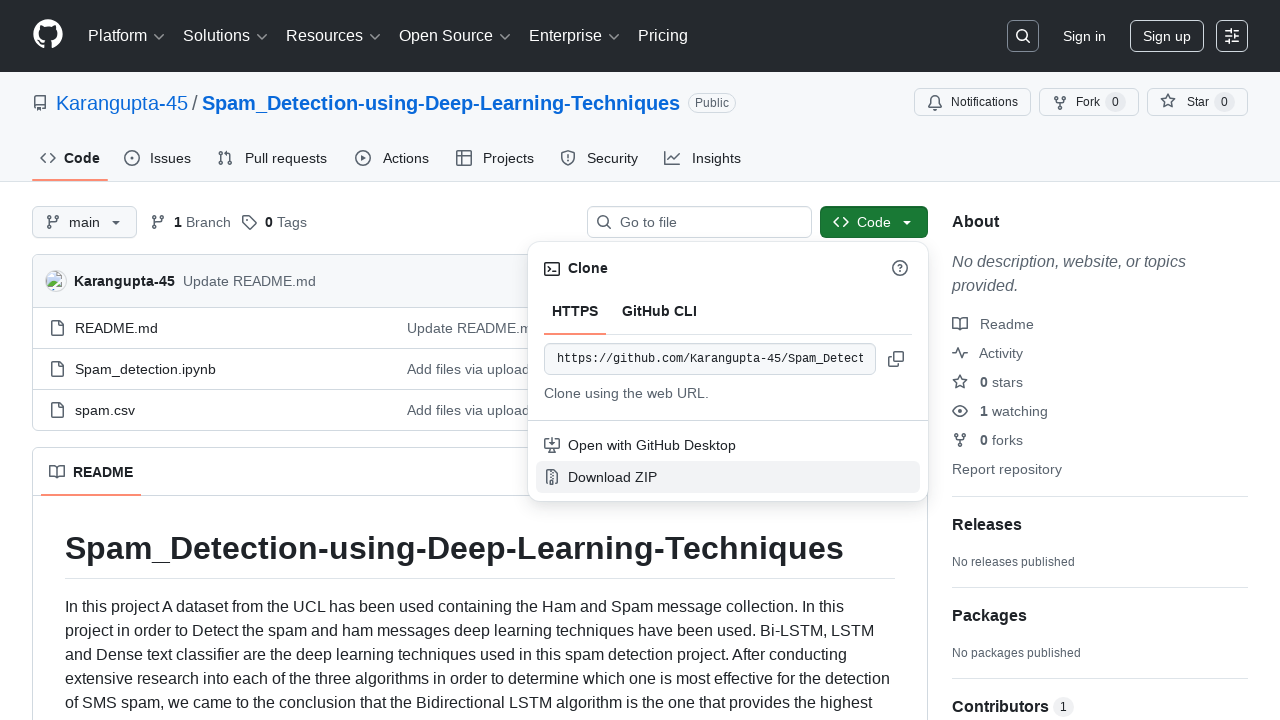

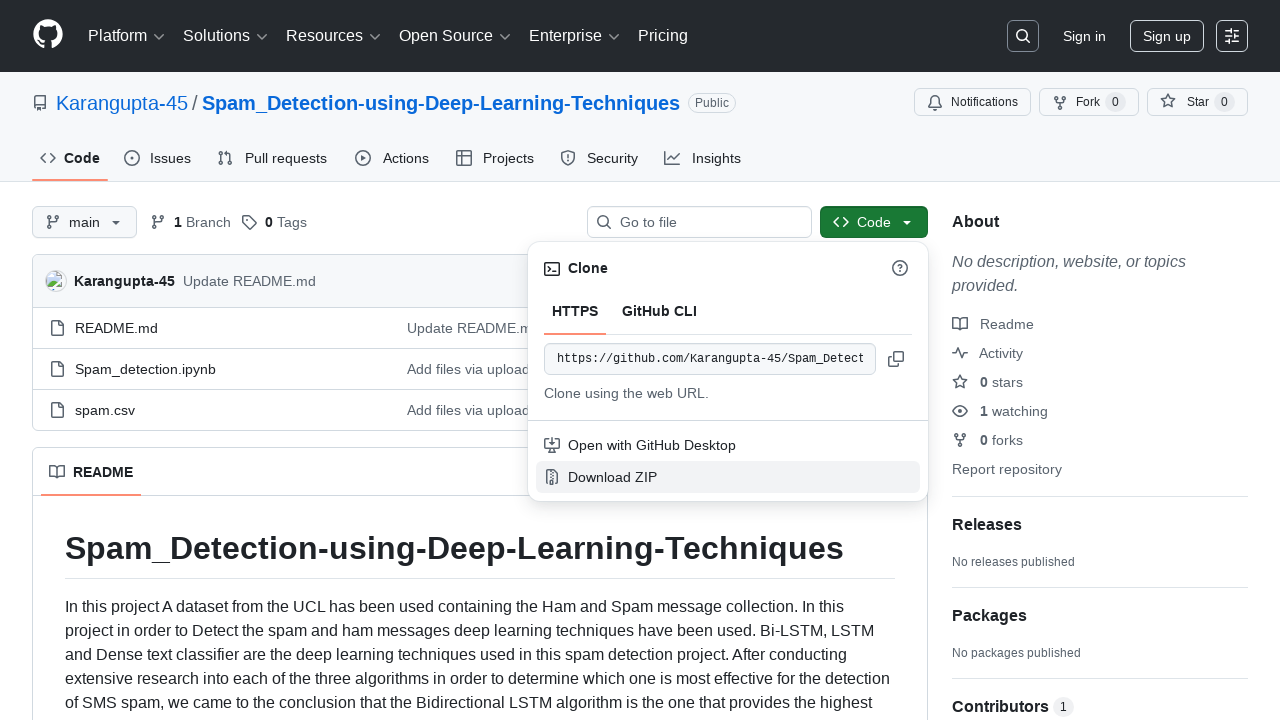